Opens a new window by clicking a link, then closes only the child window while keeping the parent window open

Starting URL: https://skpatro.github.io/demo/links

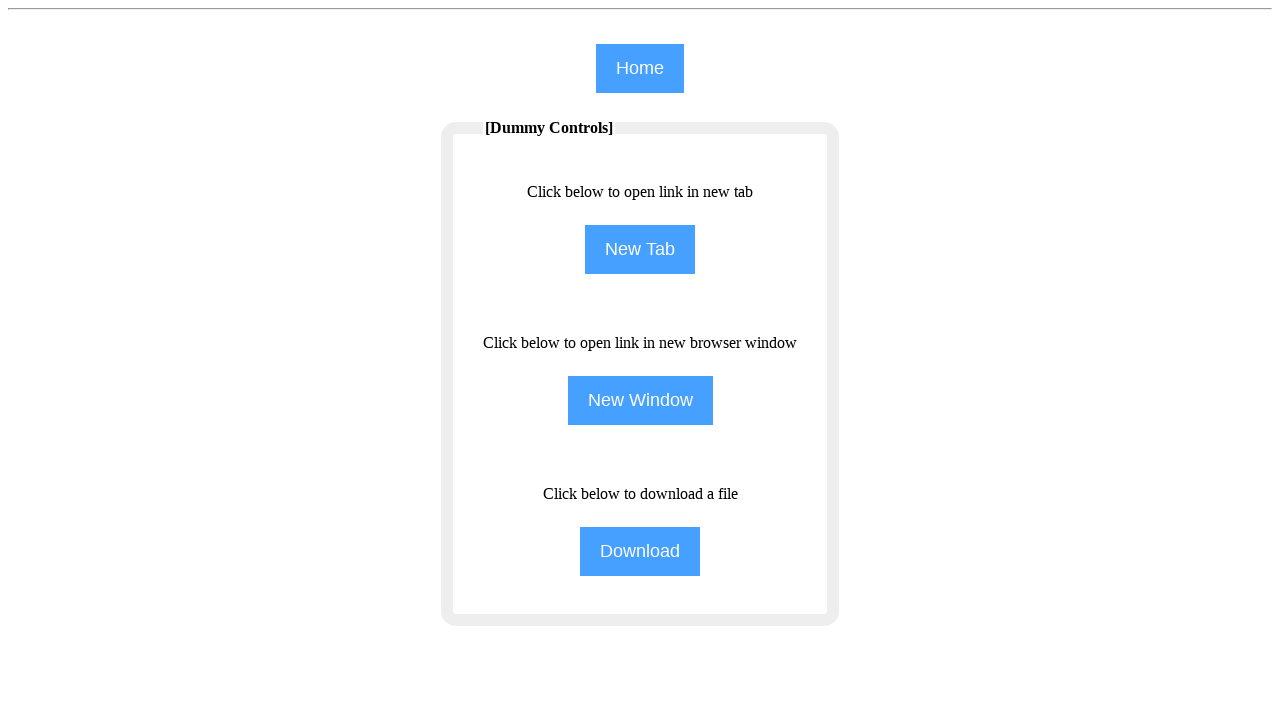

Clicked 'NewWindow' button to open child window at (640, 400) on input[name='NewWindow']
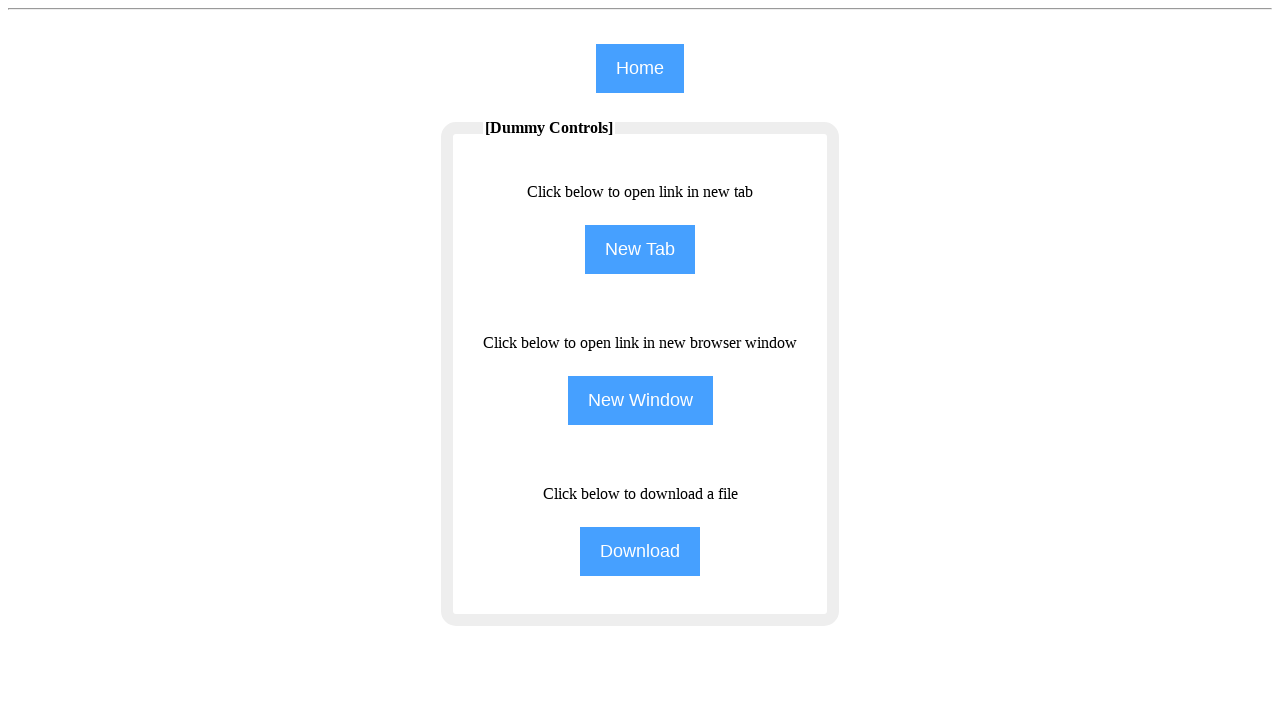

Child window opened successfully
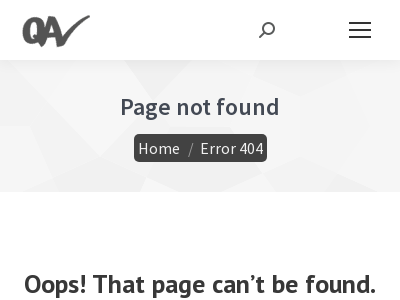

Closed child window
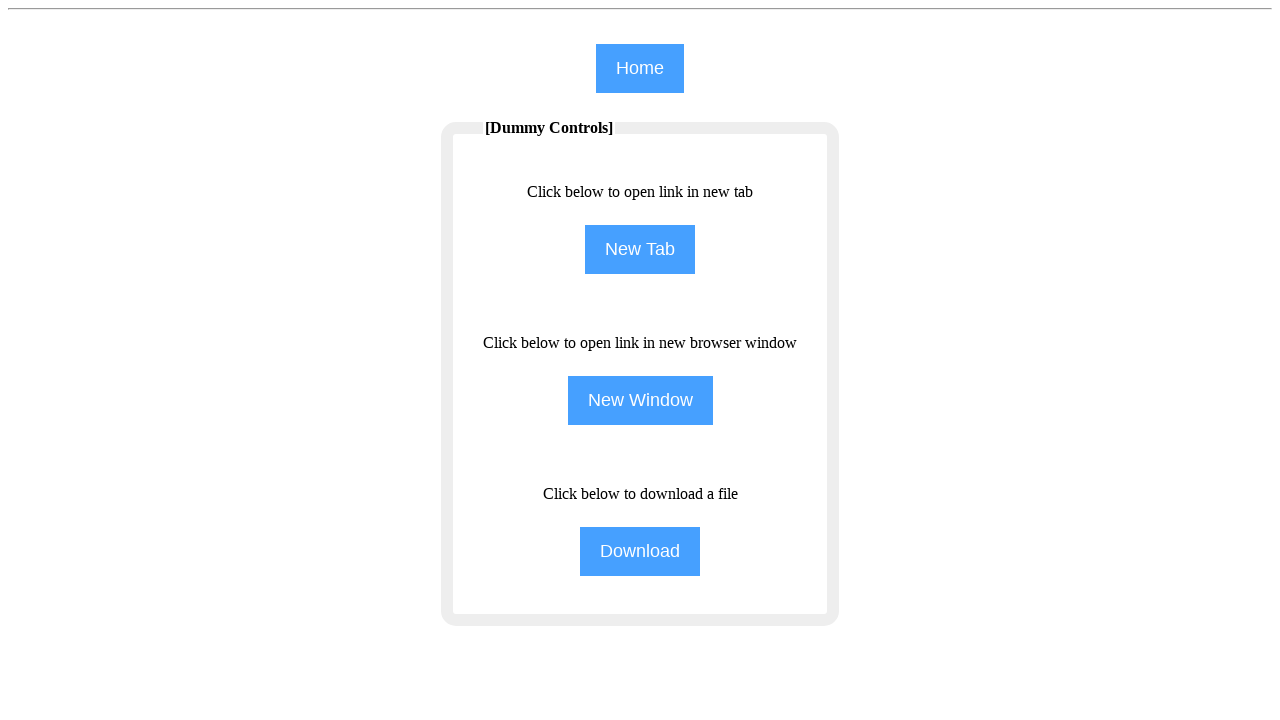

Parent window remains open and active
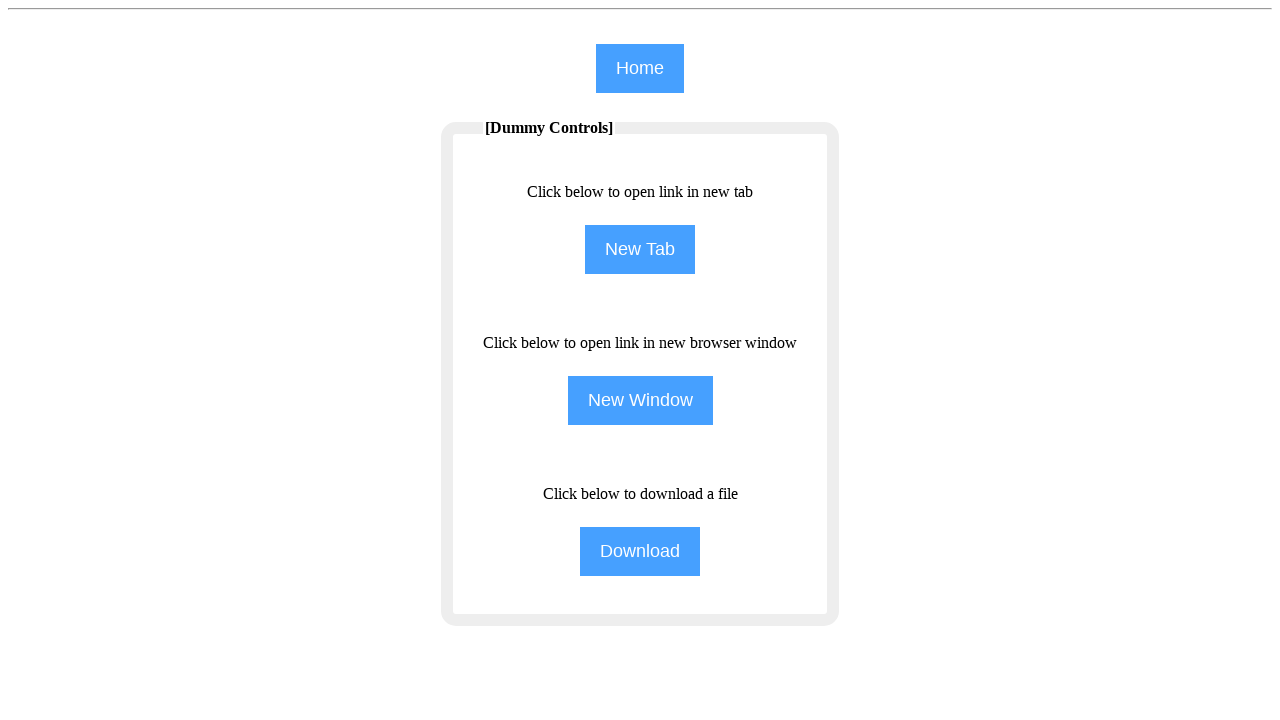

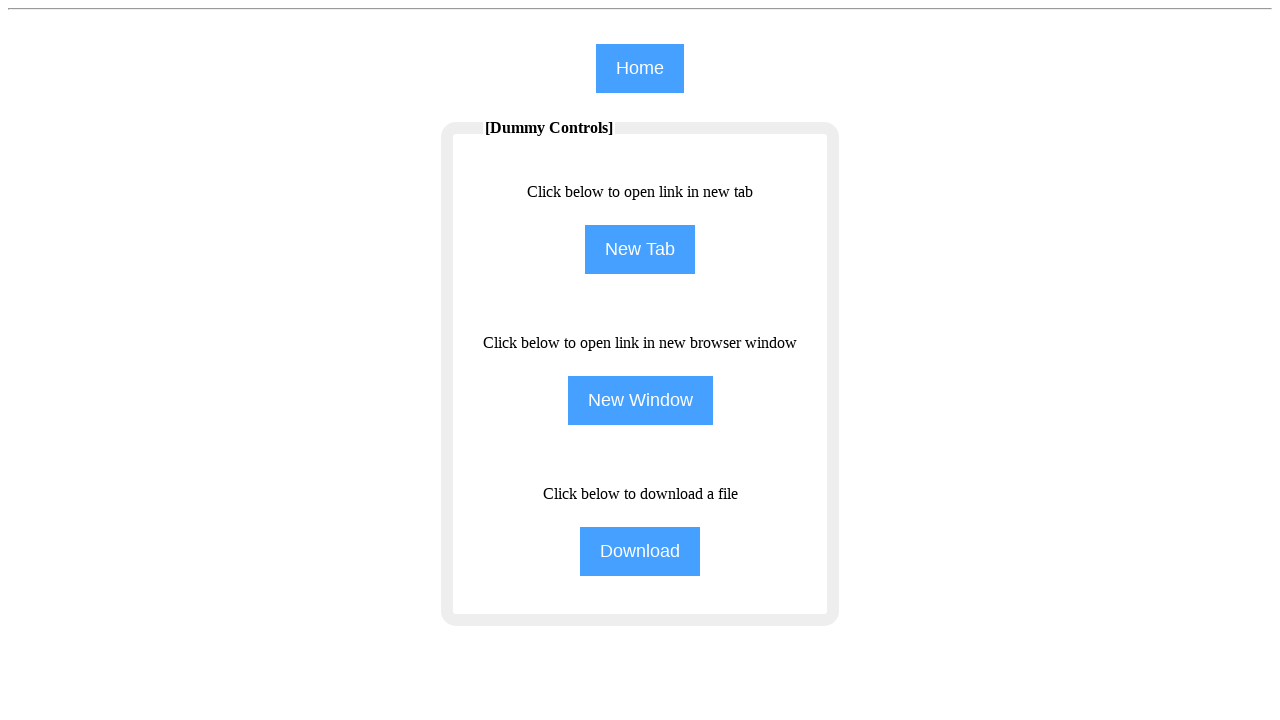